Tests scrolling functionality on a page and within a table element, then verifies the sum of values in a table column matches the displayed total

Starting URL: https://rahulshettyacademy.com/AutomationPractice/

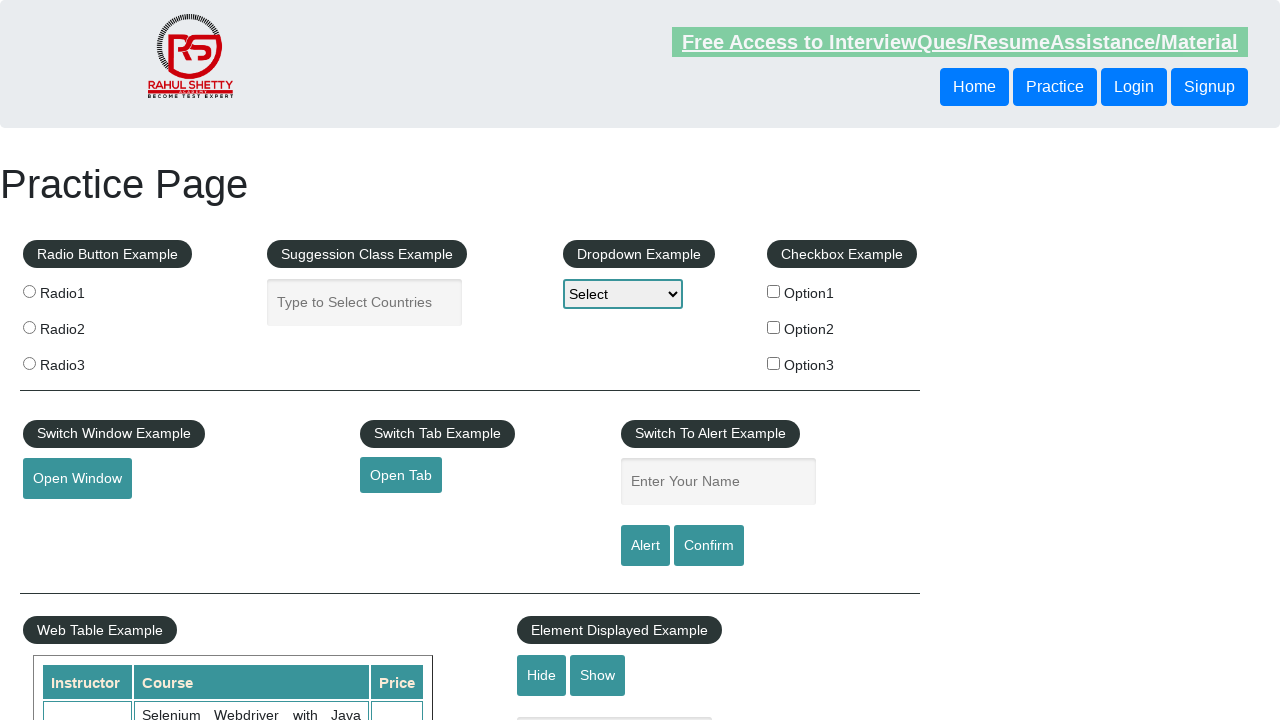

Scrolled down the page by 500 pixels
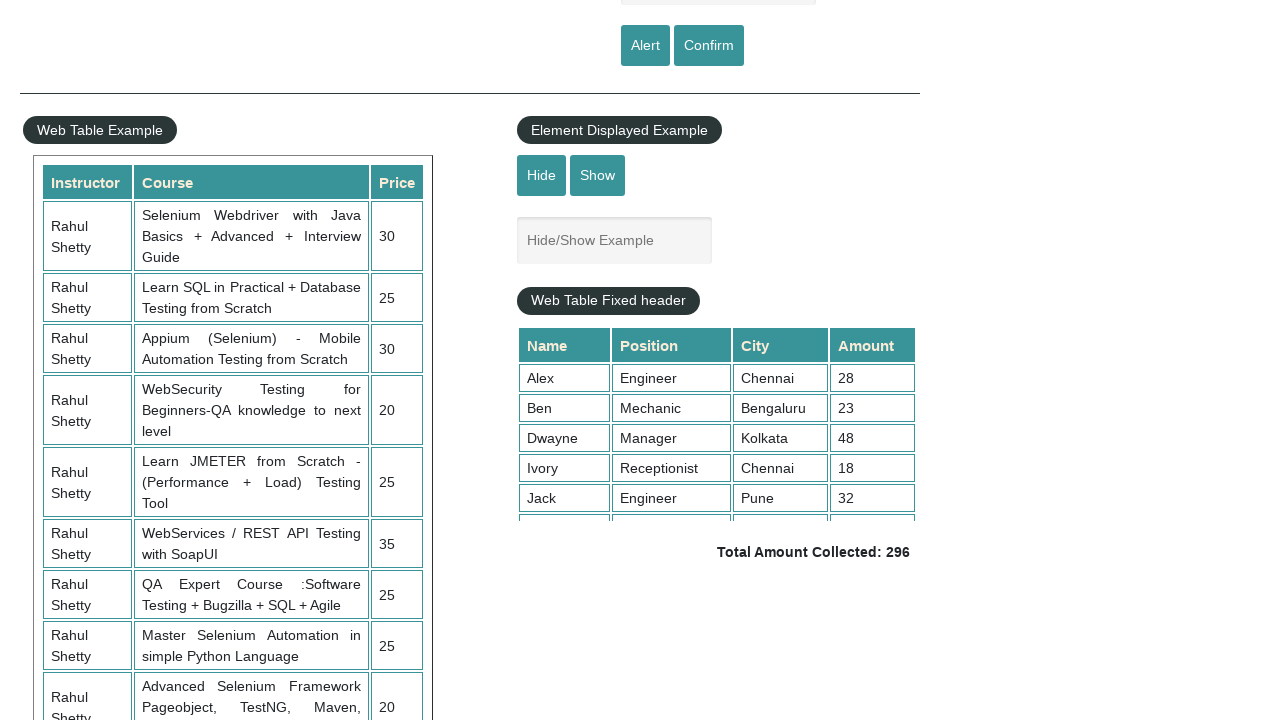

Scrolled within the table element to bottom
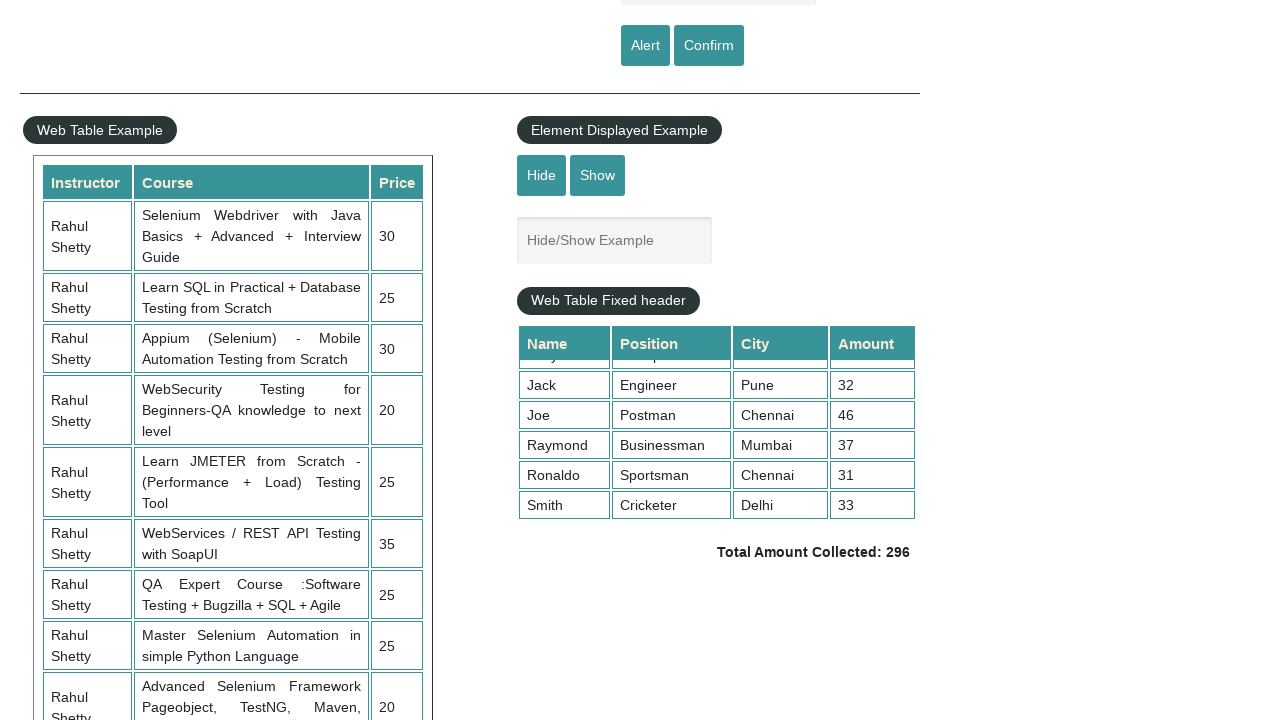

Retrieved all values from the 4th column of the table
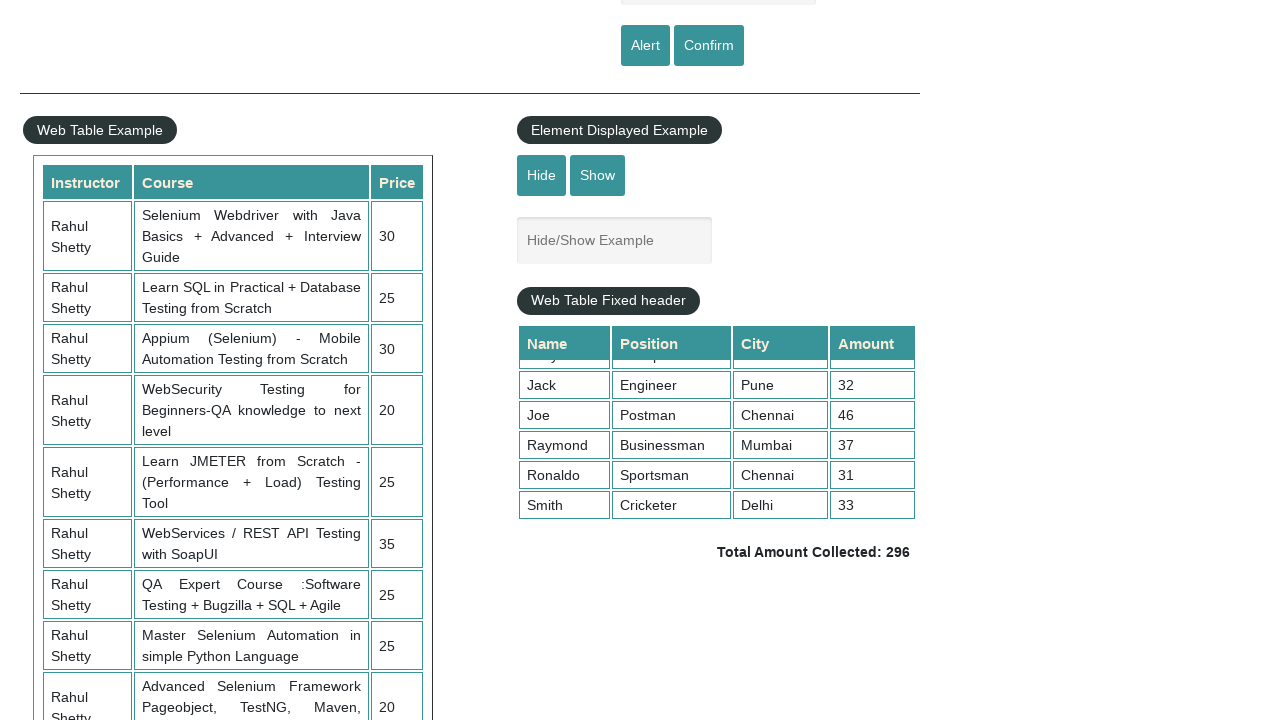

Calculated sum of column values: 296
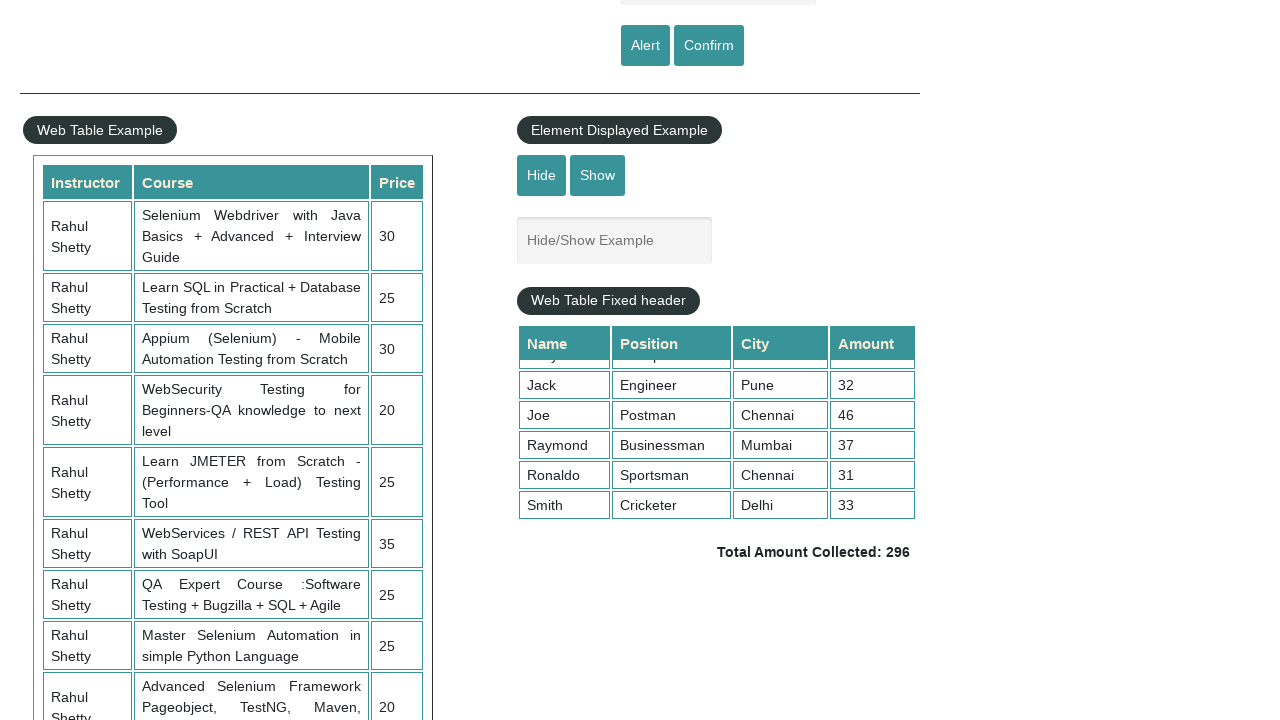

Retrieved displayed total amount:  Total Amount Collected: 296 
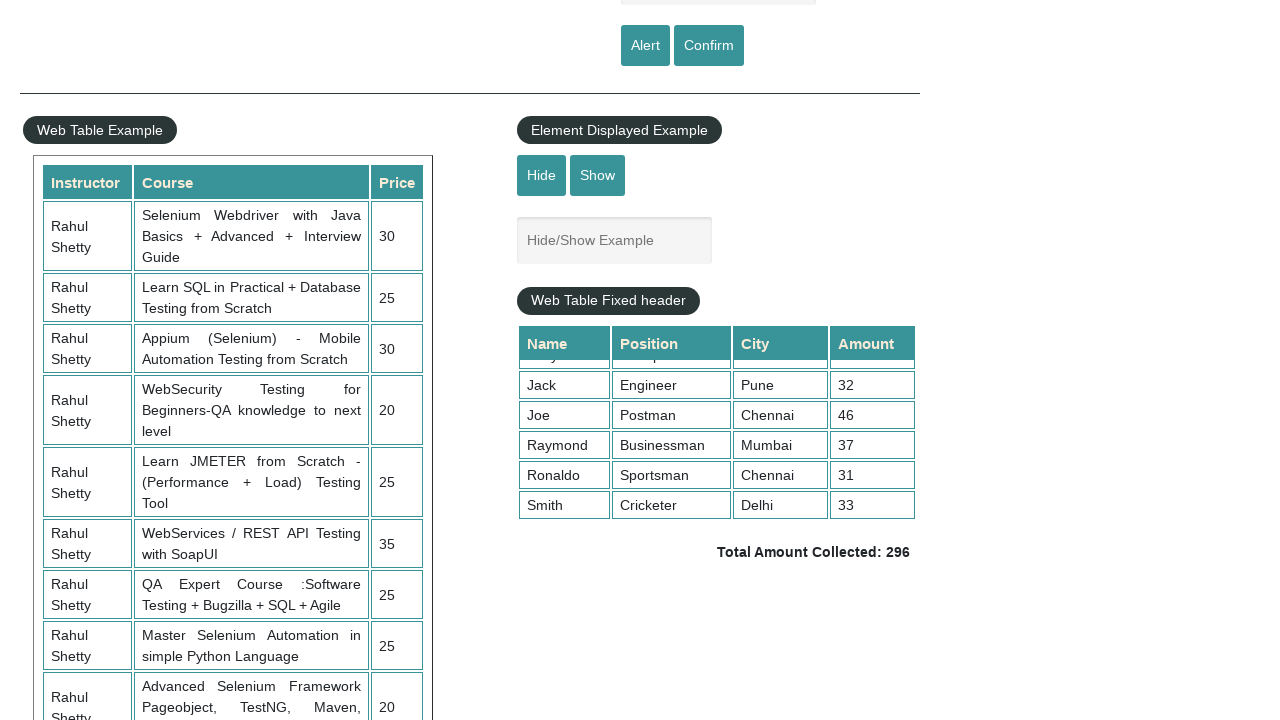

Verified calculated sum 296 matches displayed total
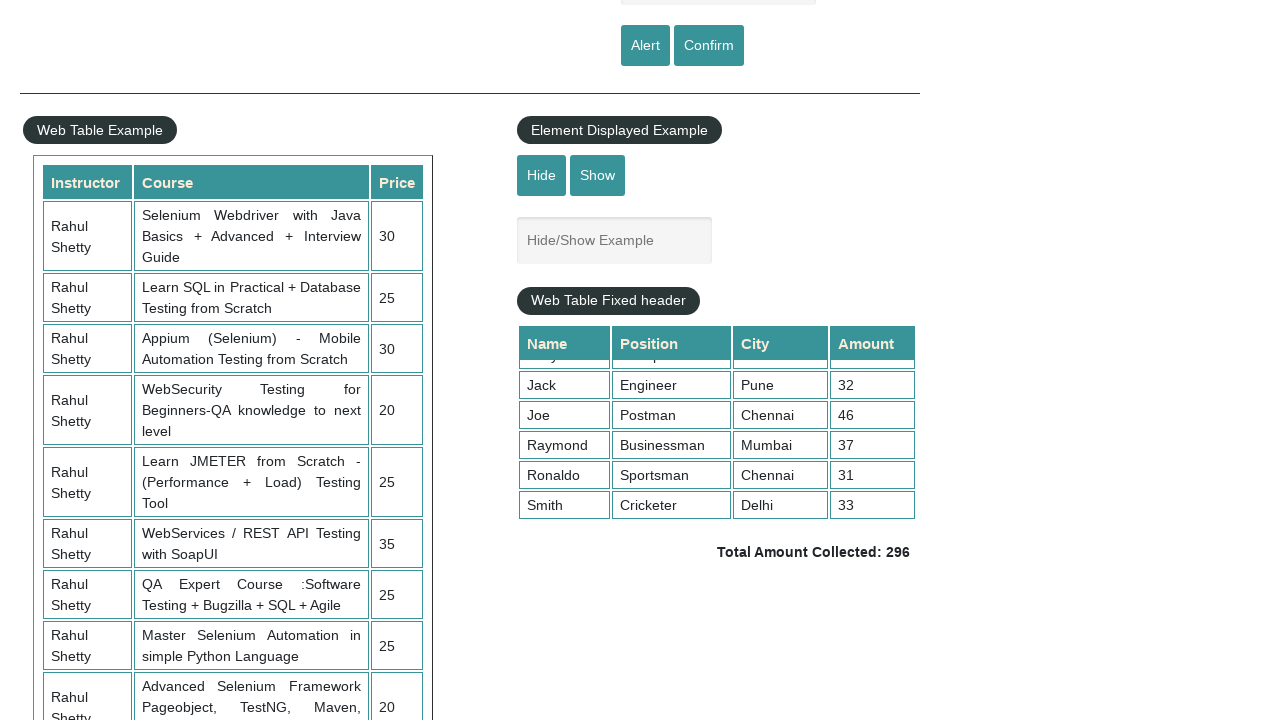

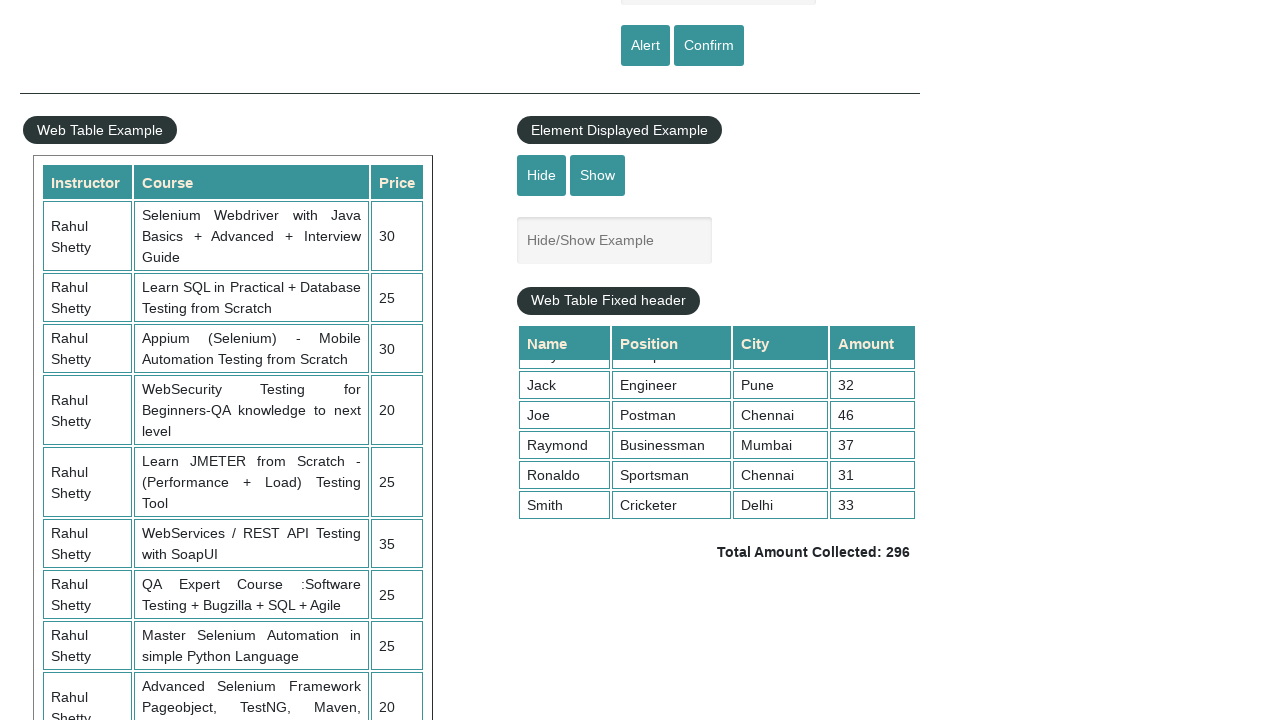